Tests ZIP code validation with 5-character input, expecting the zip_code field to not be displayed (indicating successful validation and page progression)

Starting URL: https://www.sharelane.com/cgi-bin/register.py

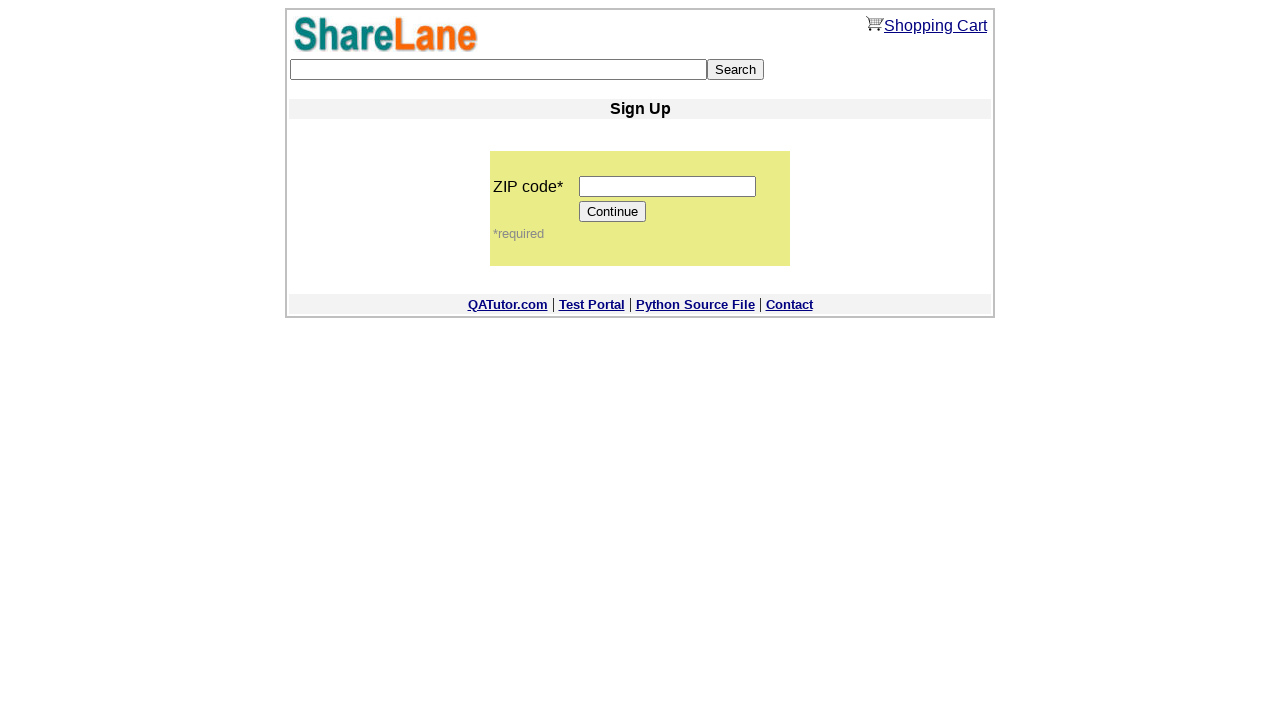

Filled ZIP code field with '12345' on input[name='zip_code']
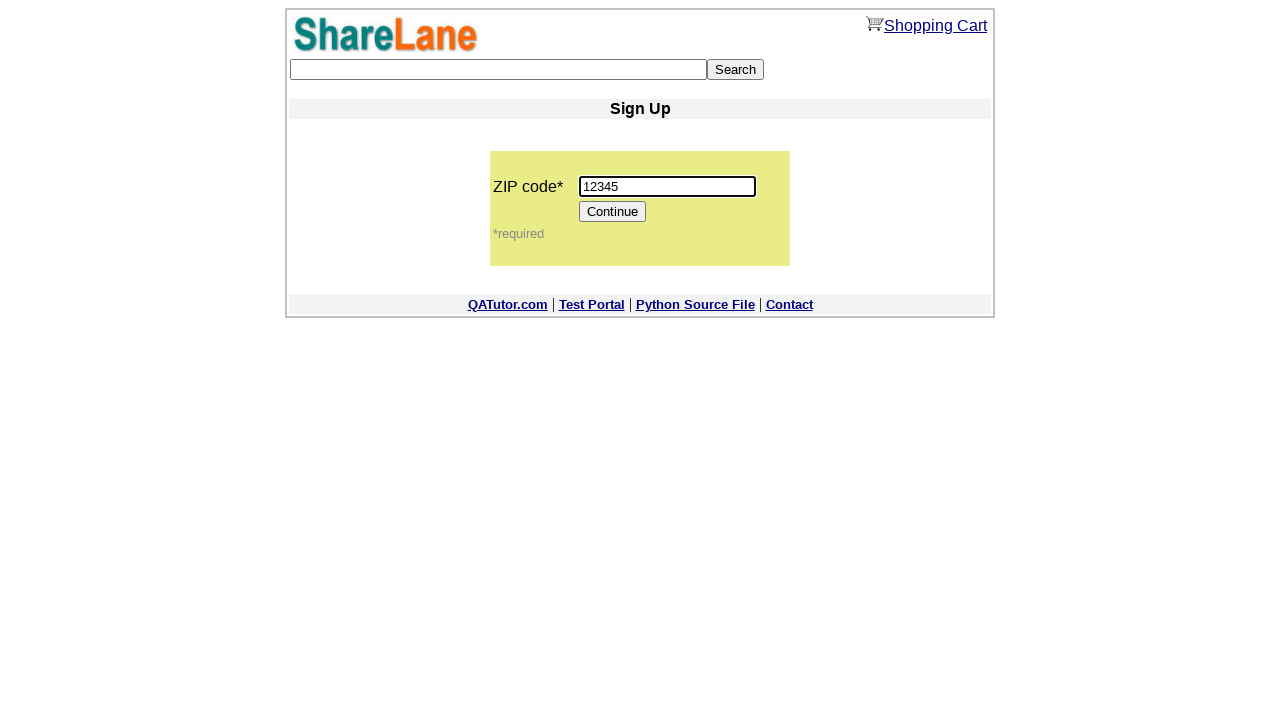

Clicked Continue button at (613, 212) on xpath=//*[@value='Continue']
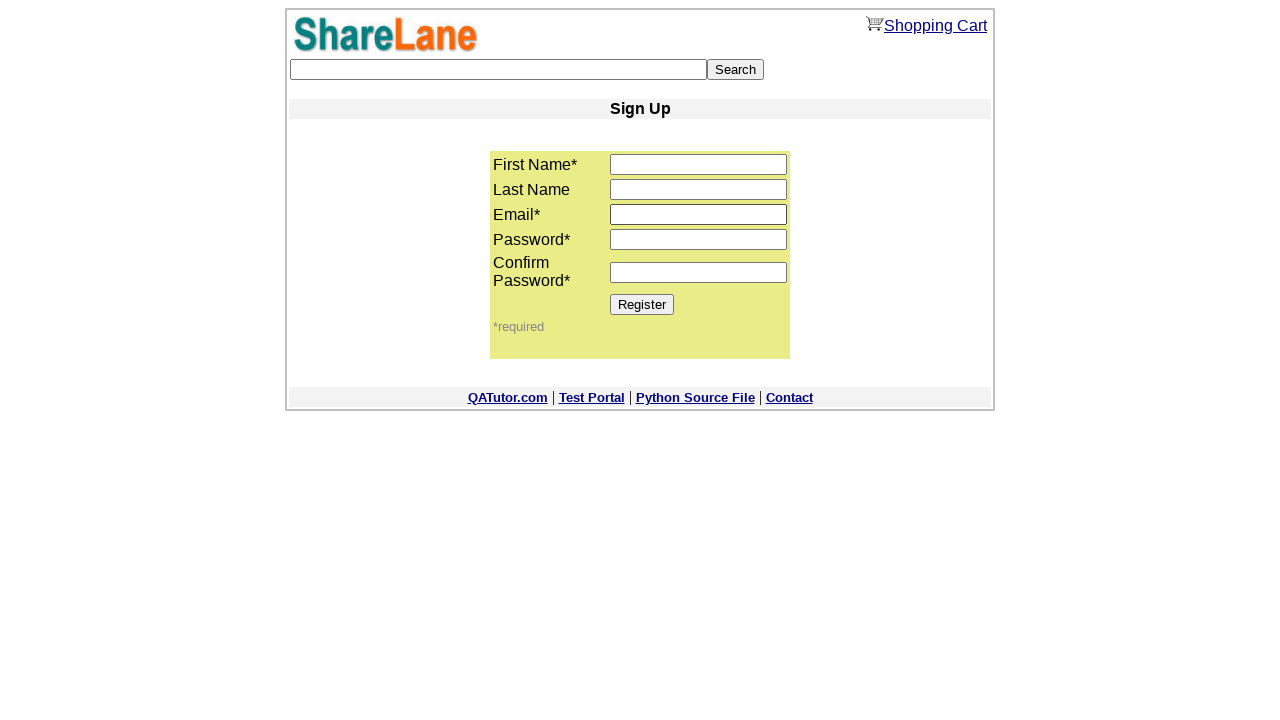

Waited 2 seconds for page transition
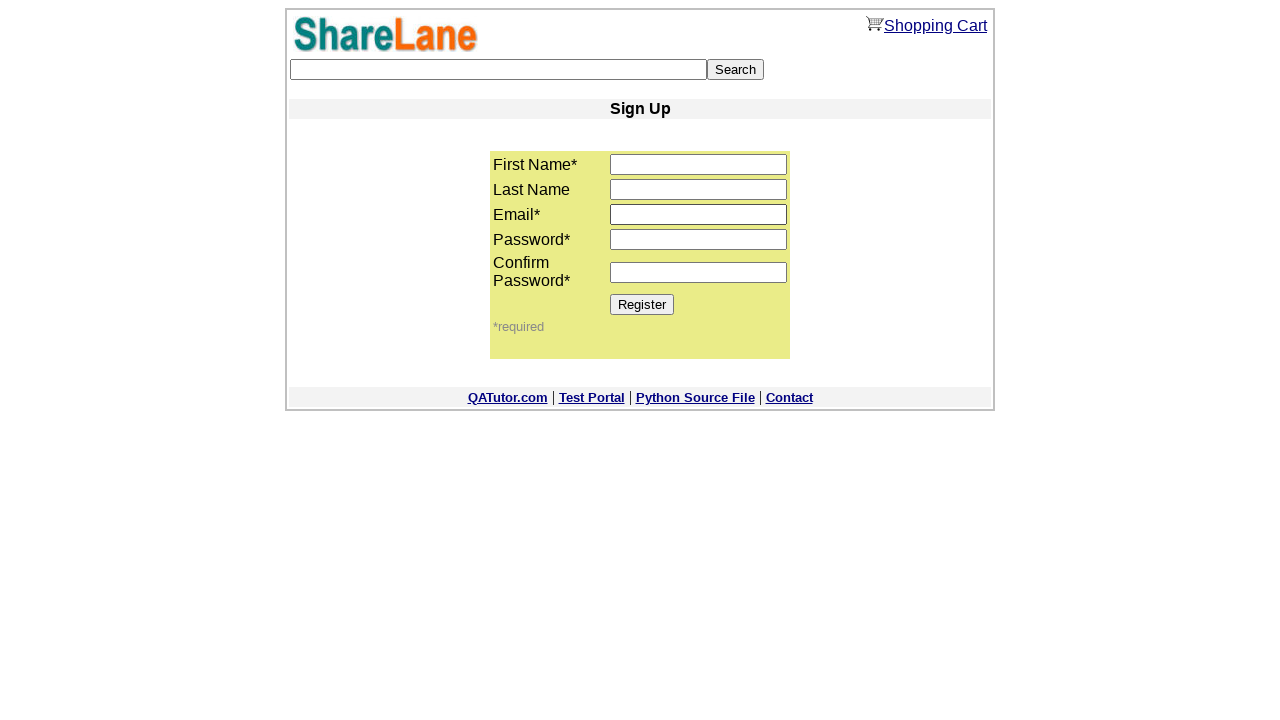

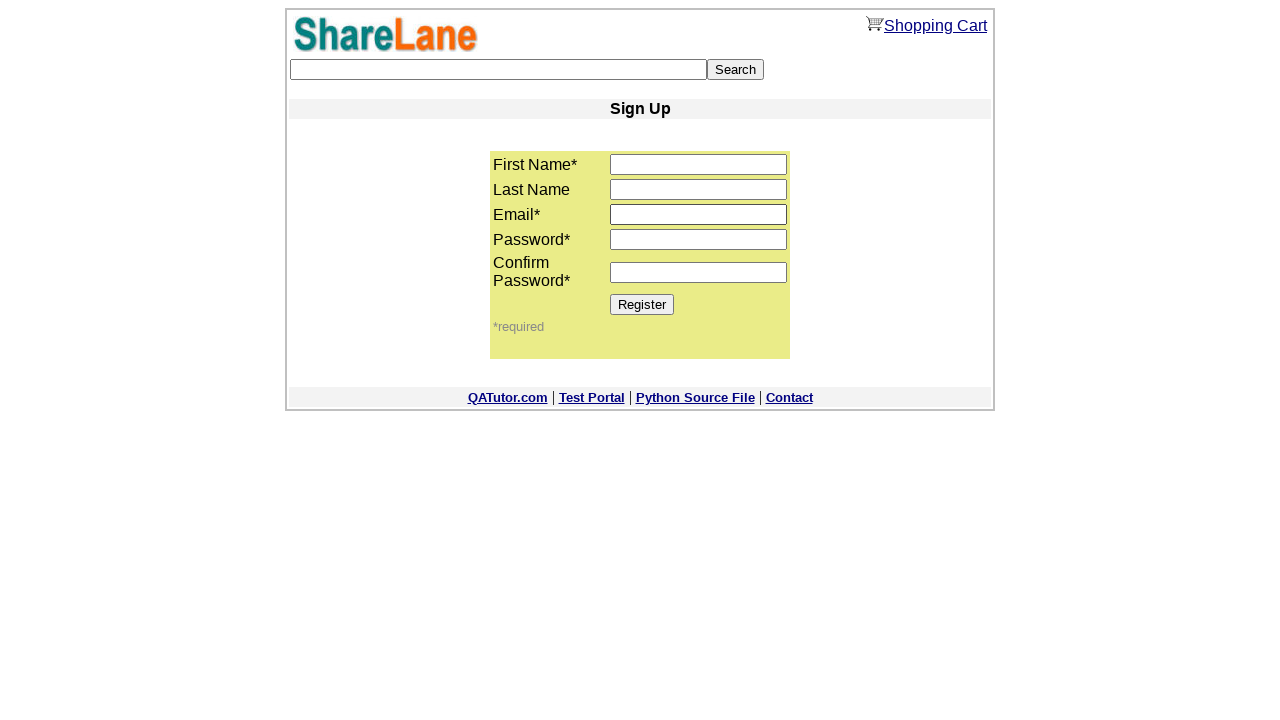